Tests JavaScript confirmation alert handling by clicking a button to trigger the alert, accepting it, and verifying the result message displays on the page.

Starting URL: http://the-internet.herokuapp.com/javascript_alerts

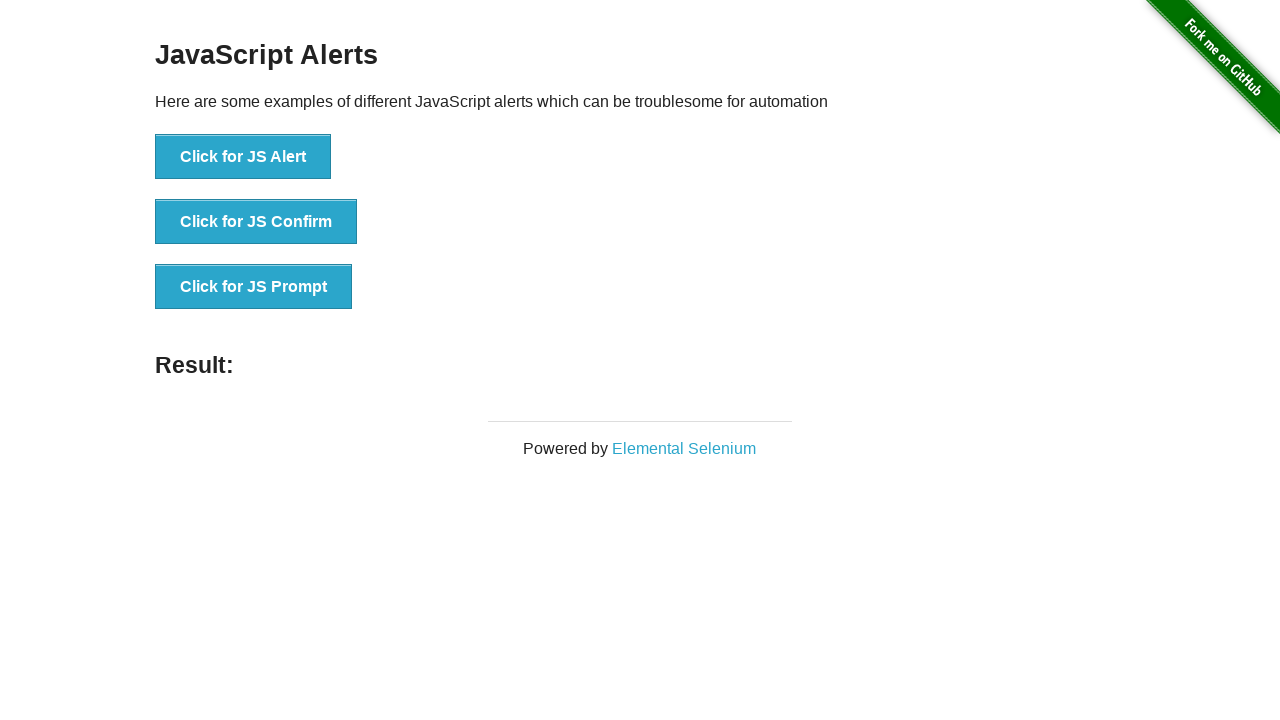

Clicked the second button to trigger JavaScript confirmation alert at (256, 222) on .example li:nth-child(2) button
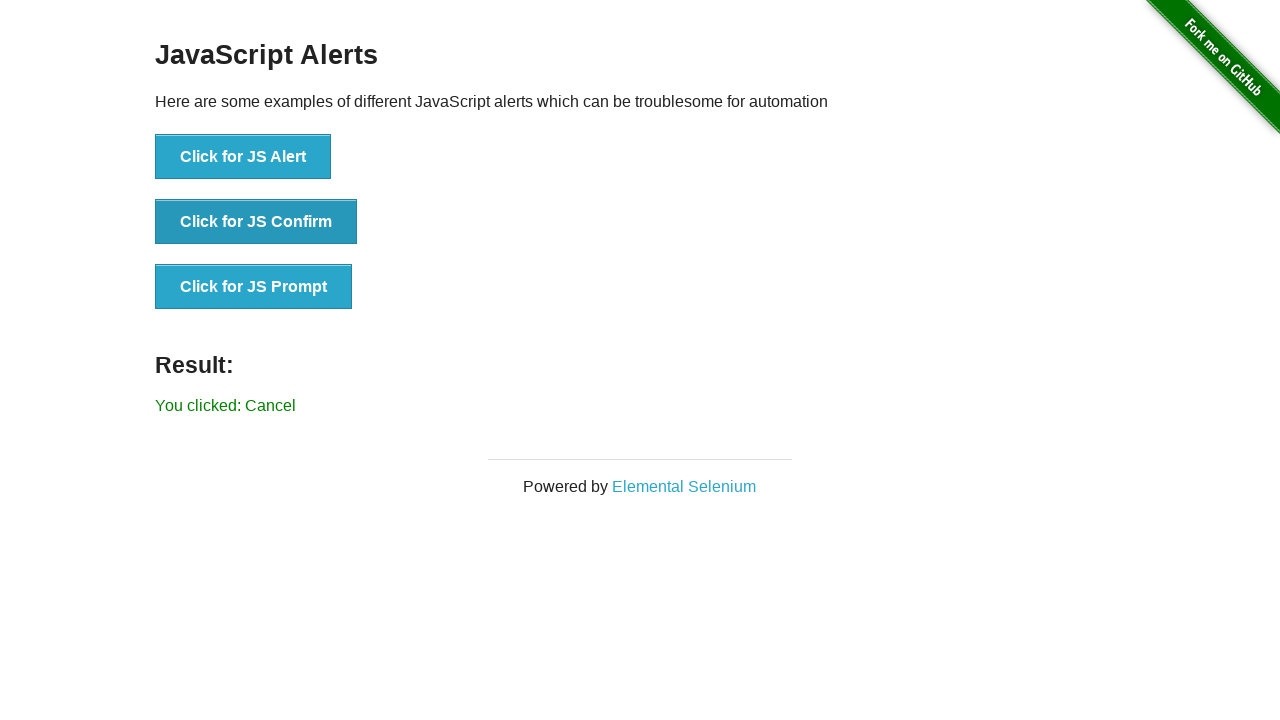

Set up dialog handler to accept alerts
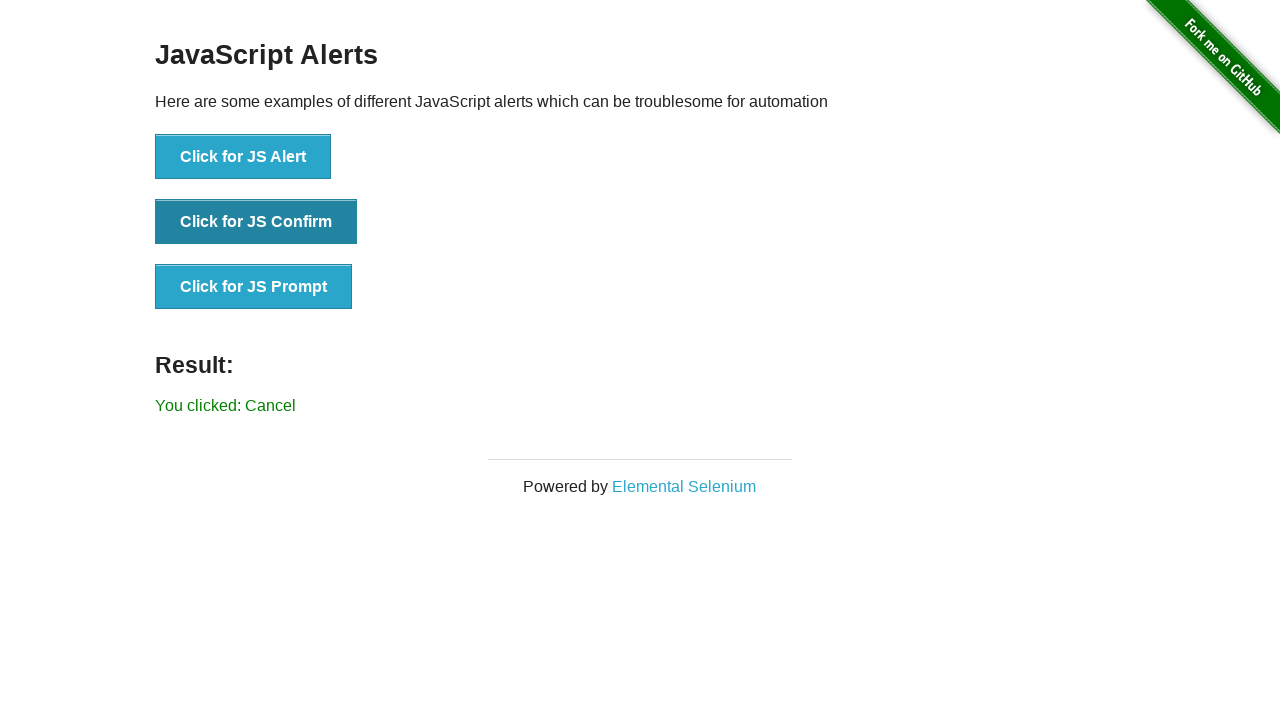

Clicked the button again to trigger the dialog with handler in place at (256, 222) on .example li:nth-child(2) button
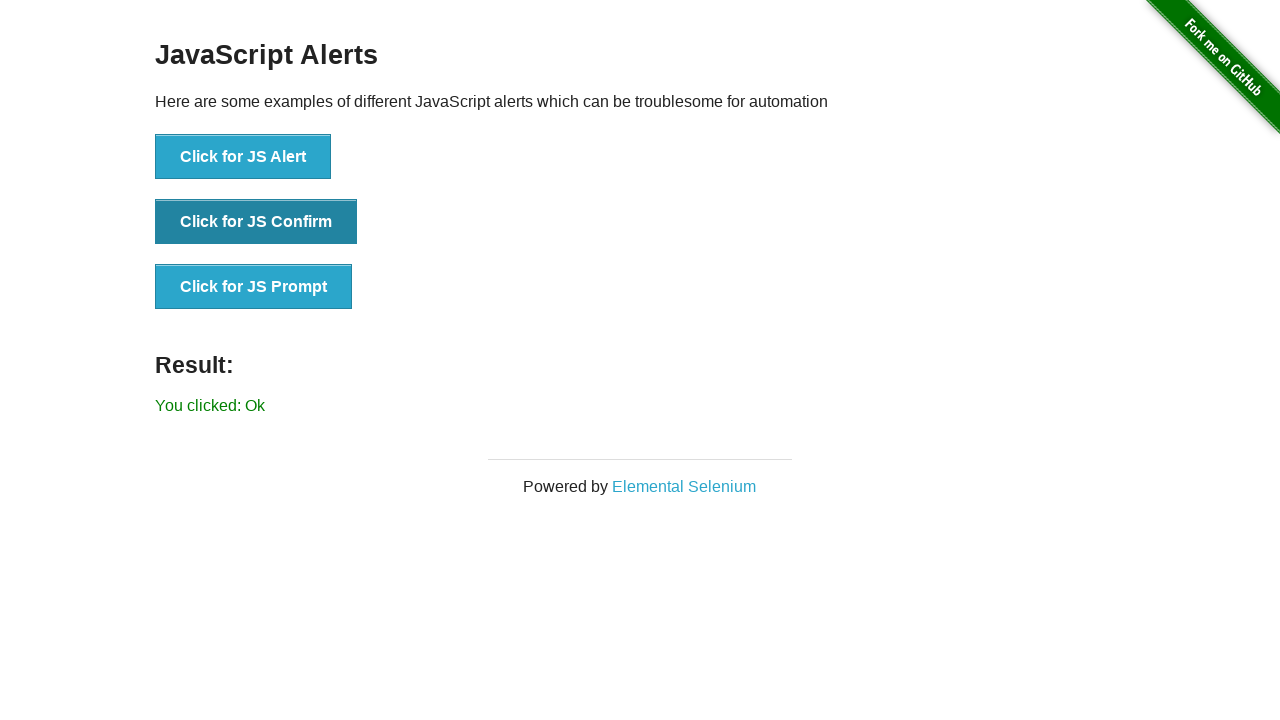

Waited for result message to appear
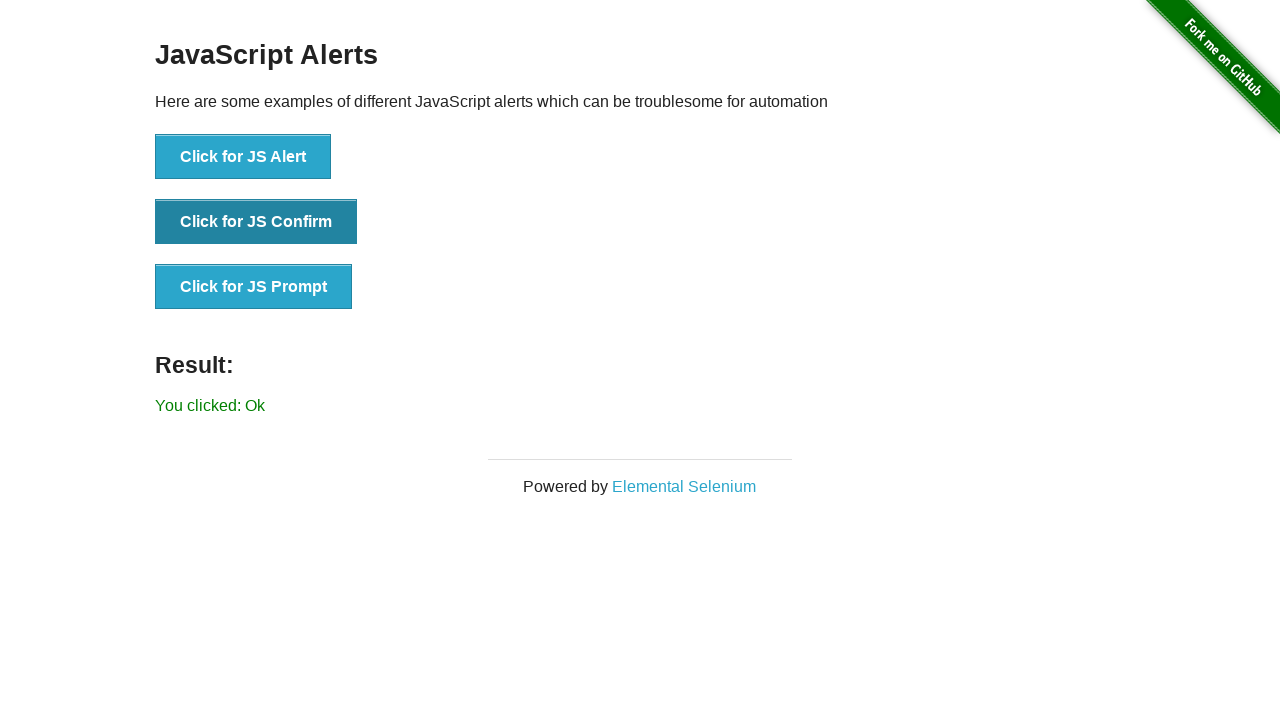

Retrieved result text from page
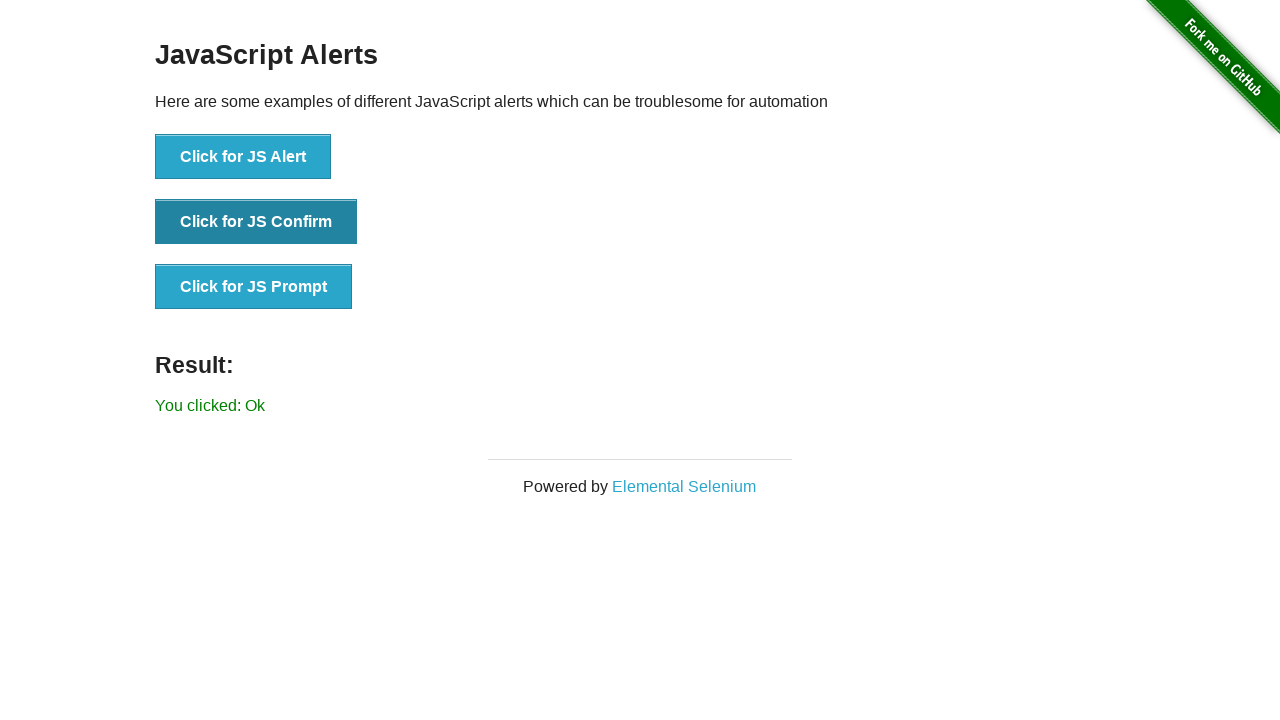

Verified result message displays 'You clicked: Ok'
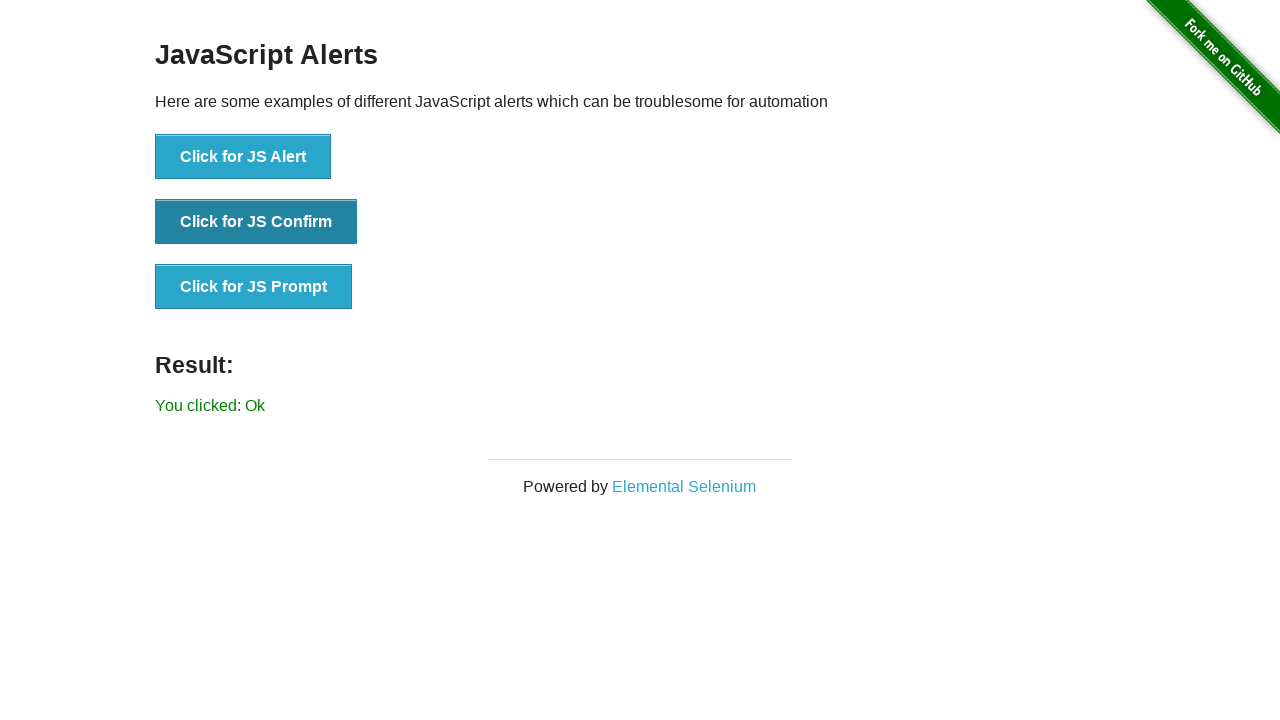

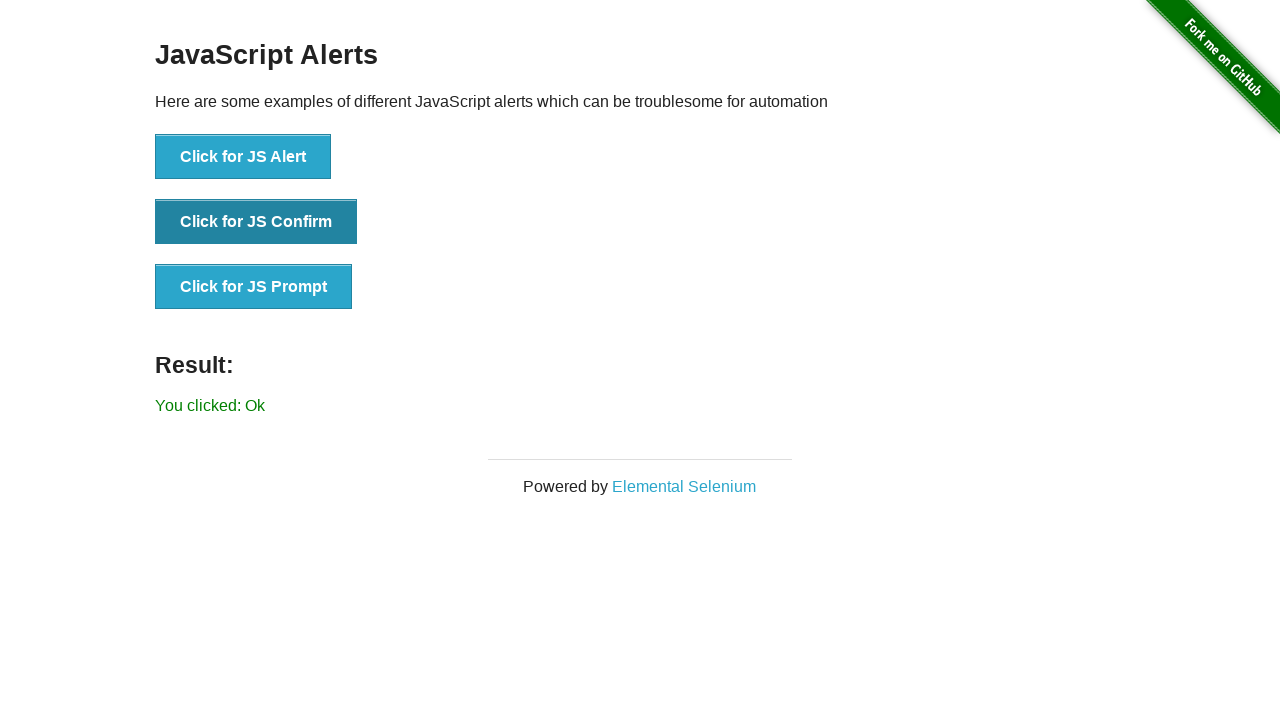